Navigates to jQuery UI droppable demo page and highlights a menu element by flashing its background color using JavaScript execution

Starting URL: http://jqueryui.com/droppable/

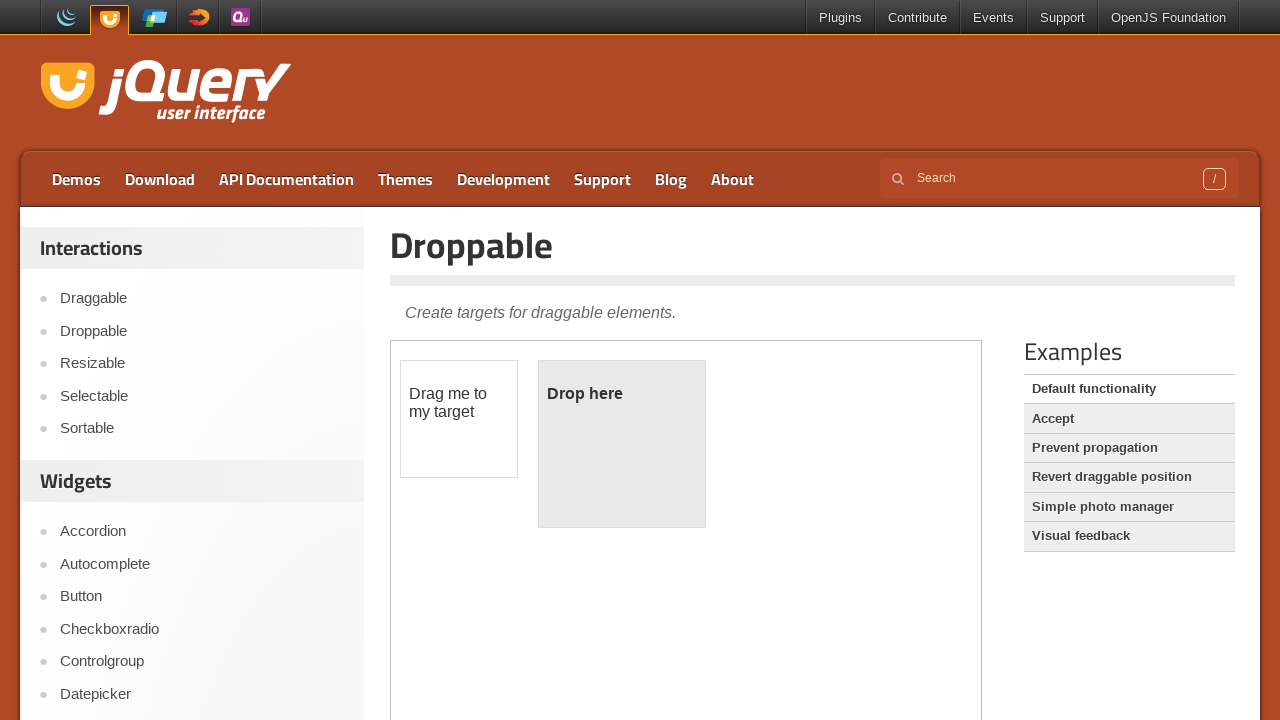

Navigated to jQuery UI droppable demo page
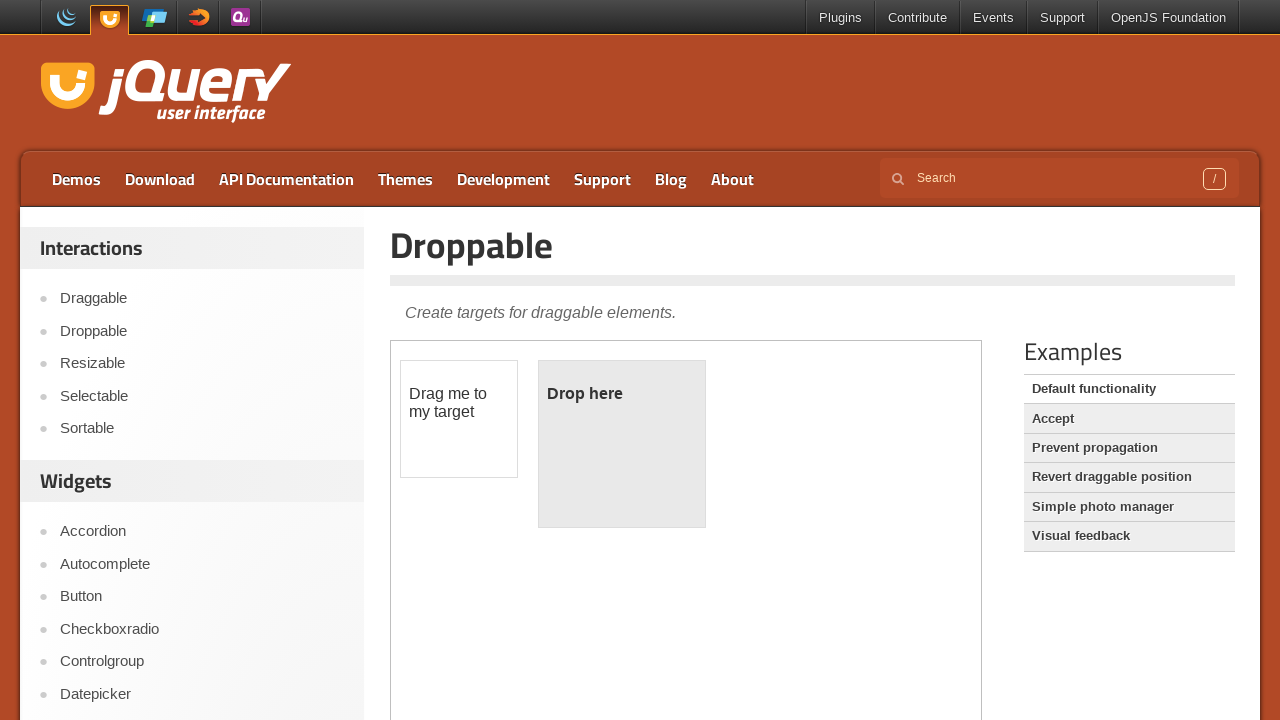

Located the menu element using XPath selector
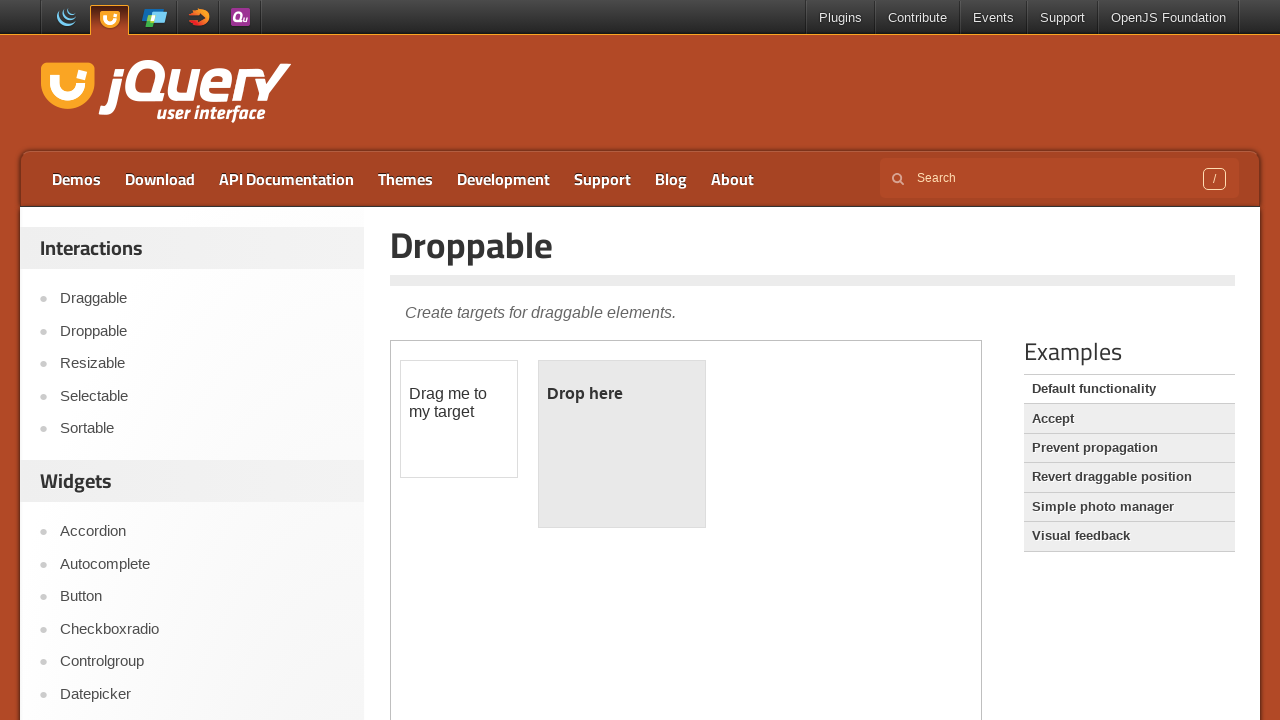

Menu element became visible
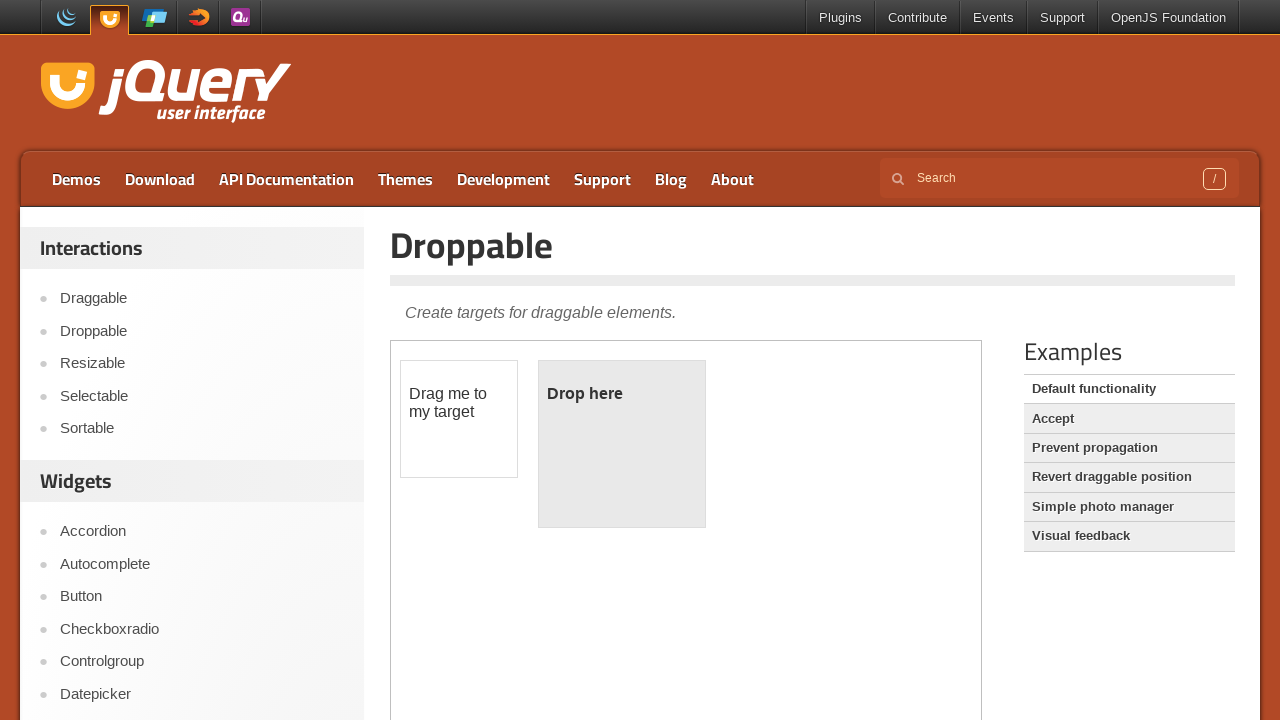

Retrieved original background color: rgba(0, 0, 0, 0)
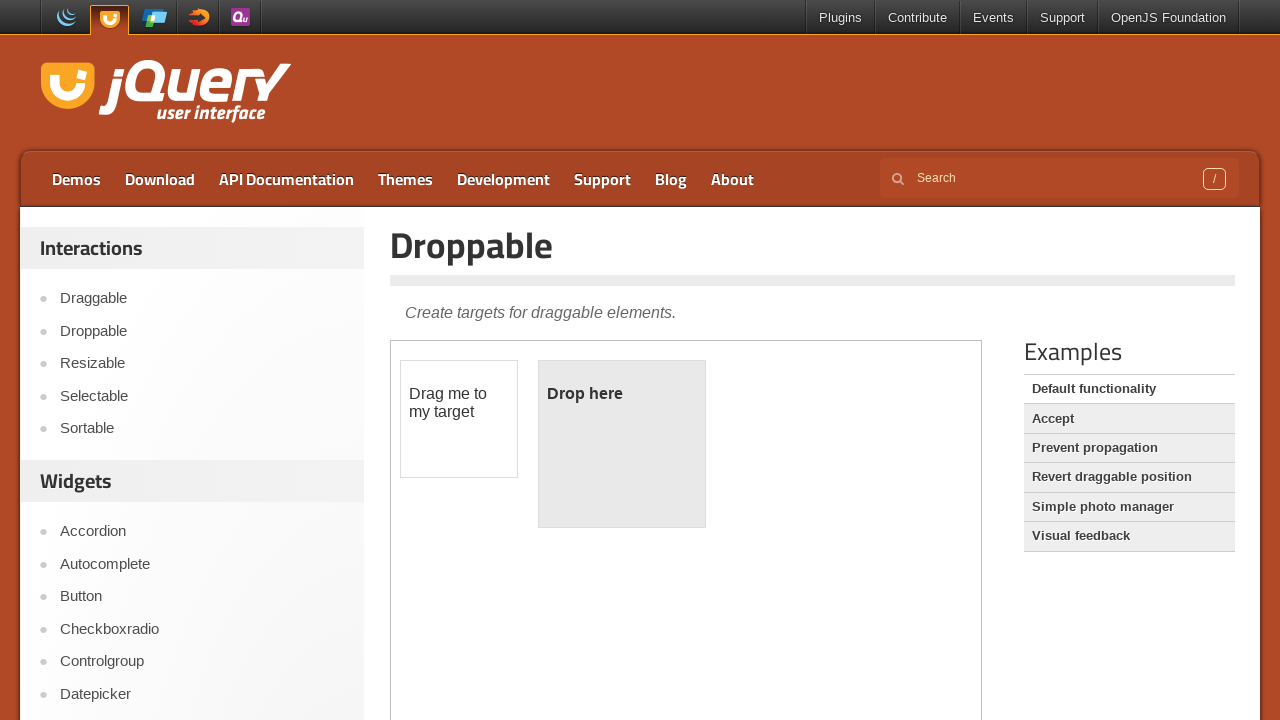

Flash iteration 1: Changed background color to yellow
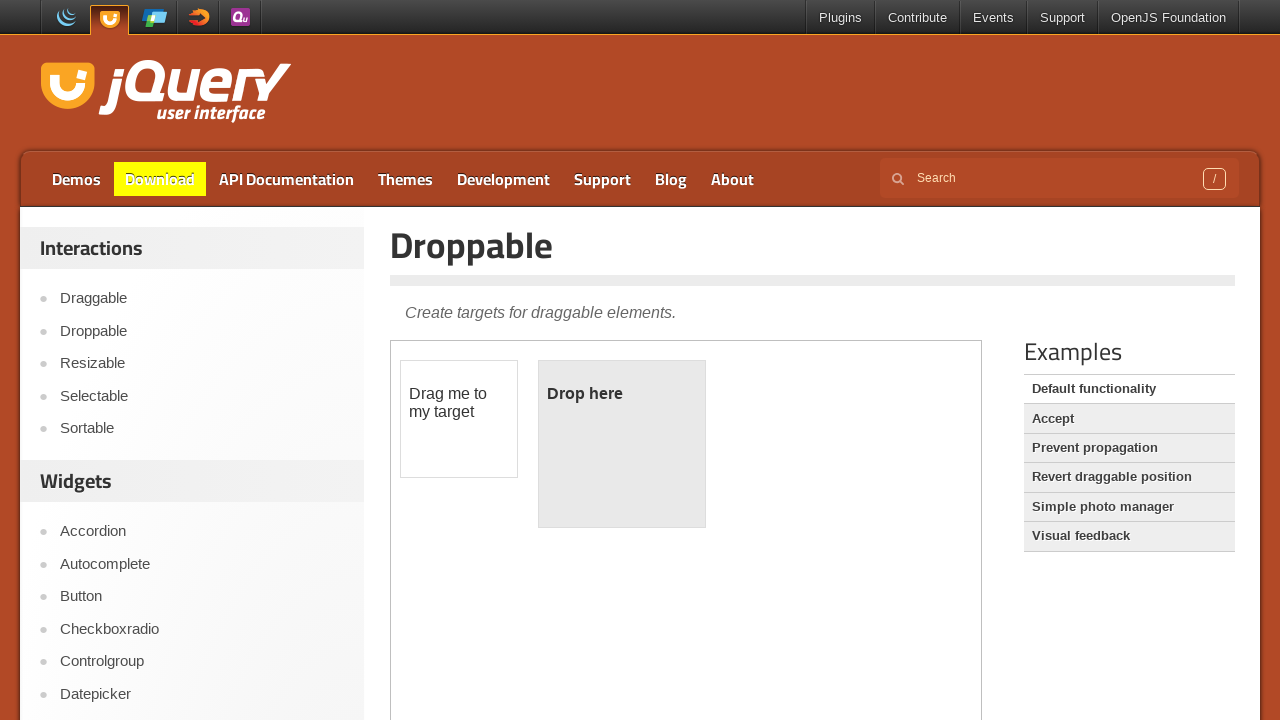

Flash iteration 1: Waited 200ms with yellow background
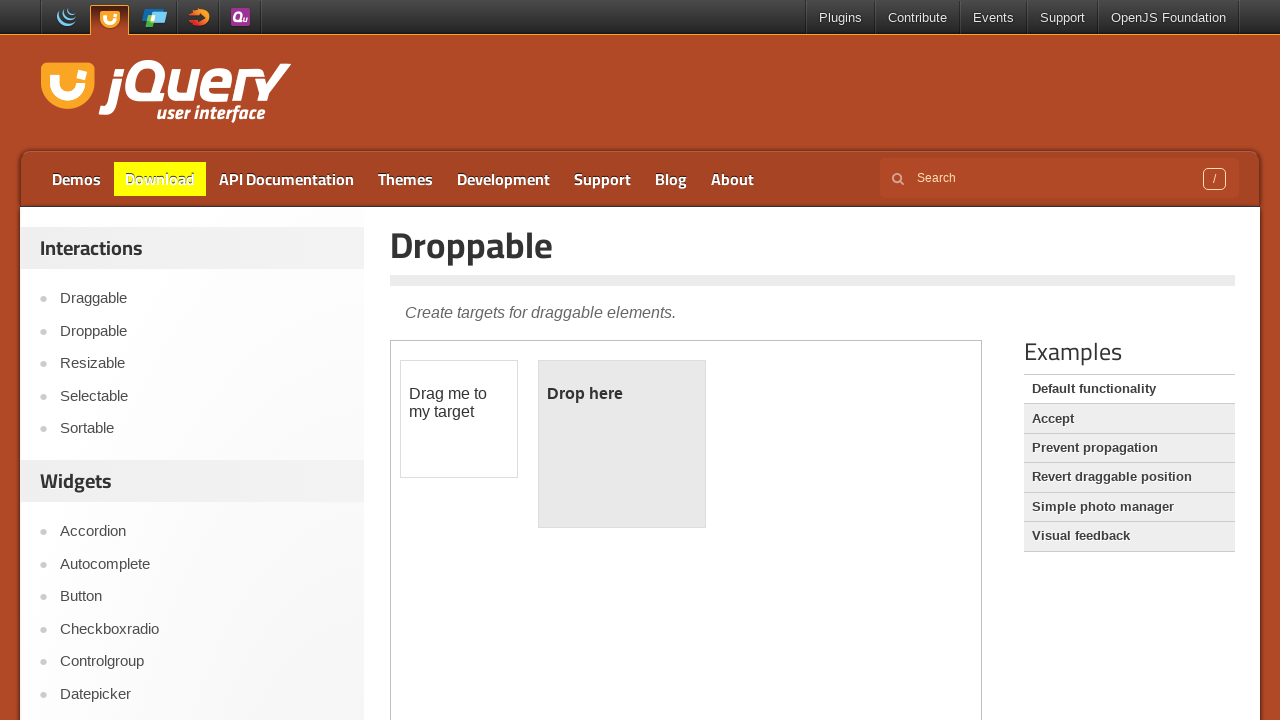

Flash iteration 1: Restored original background color
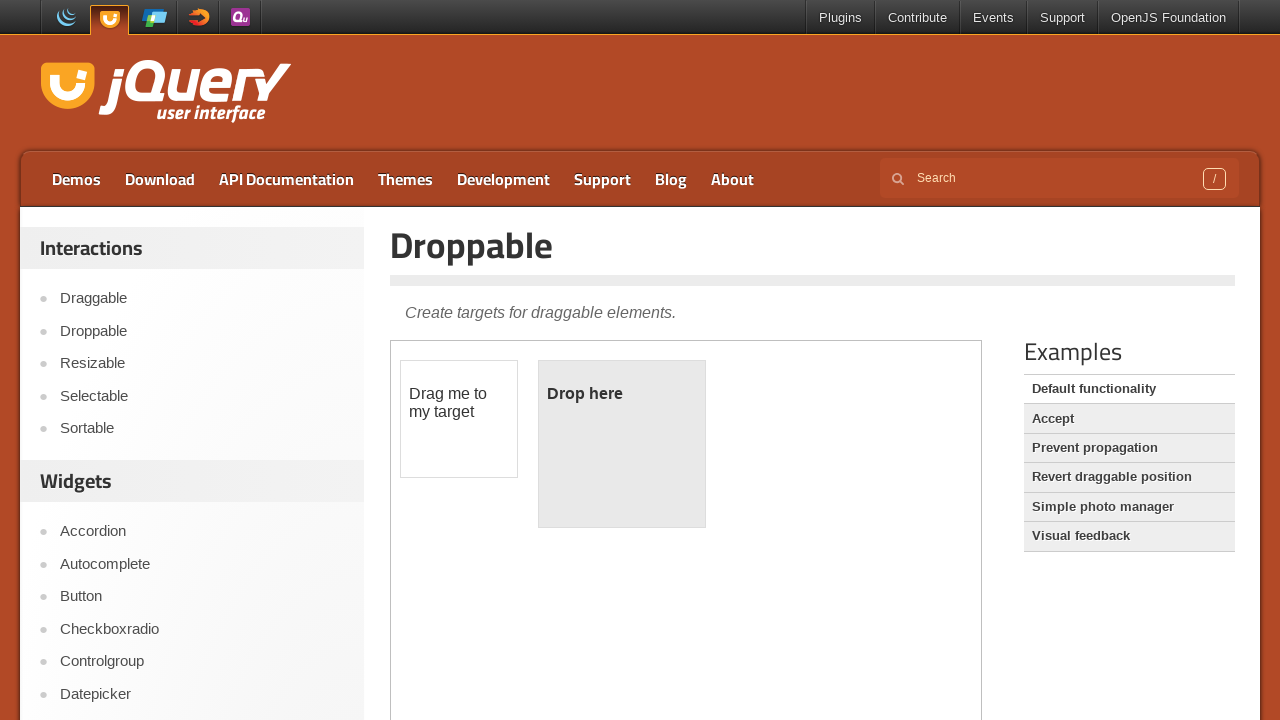

Flash iteration 1: Waited 200ms with original background
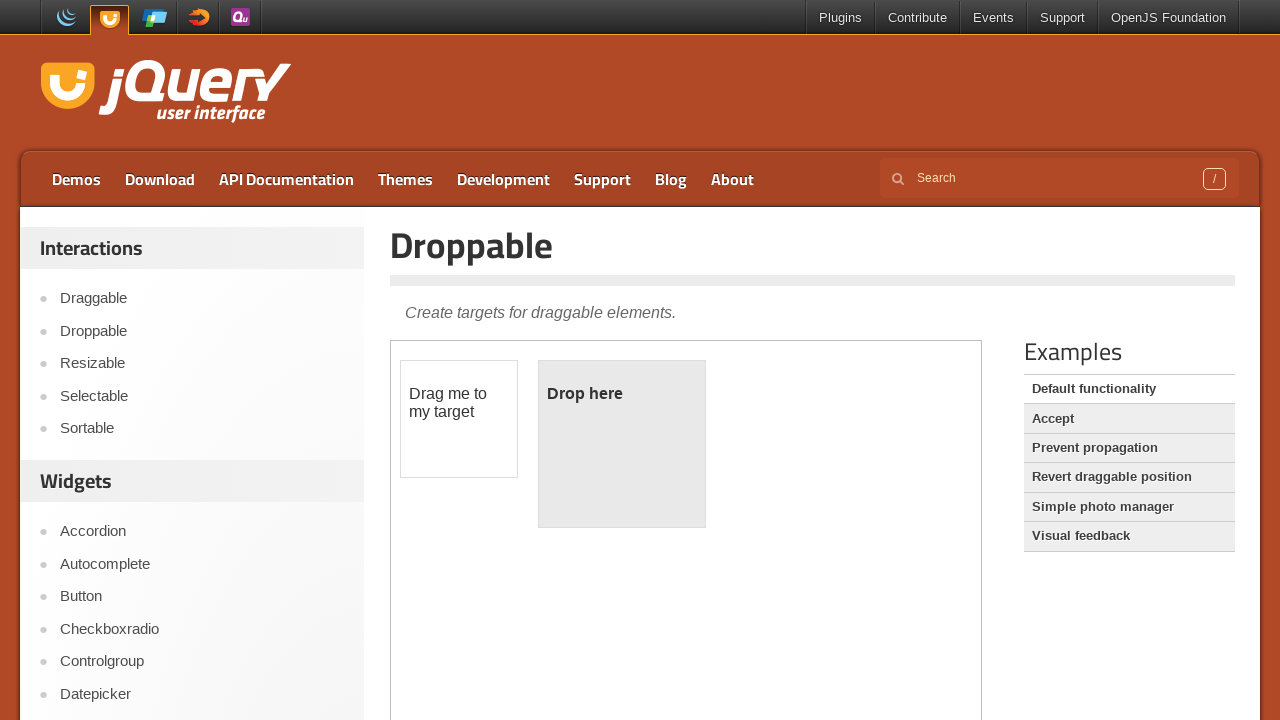

Flash iteration 2: Changed background color to yellow
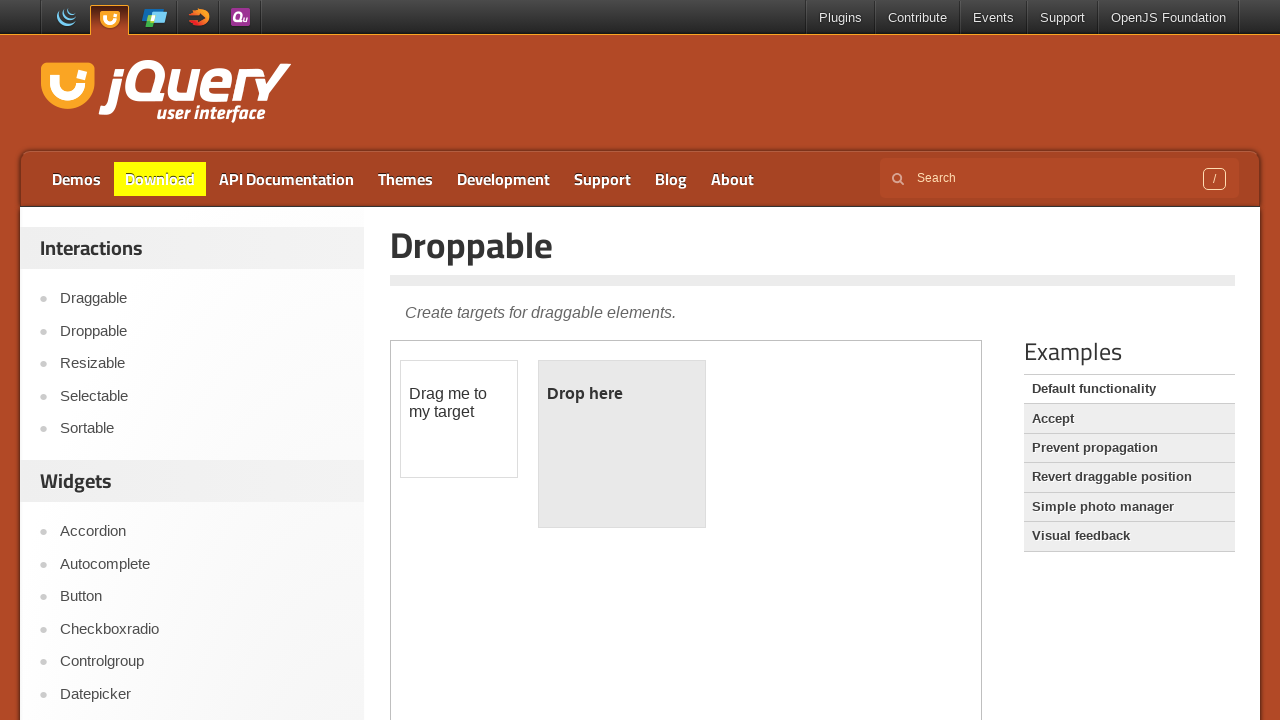

Flash iteration 2: Waited 200ms with yellow background
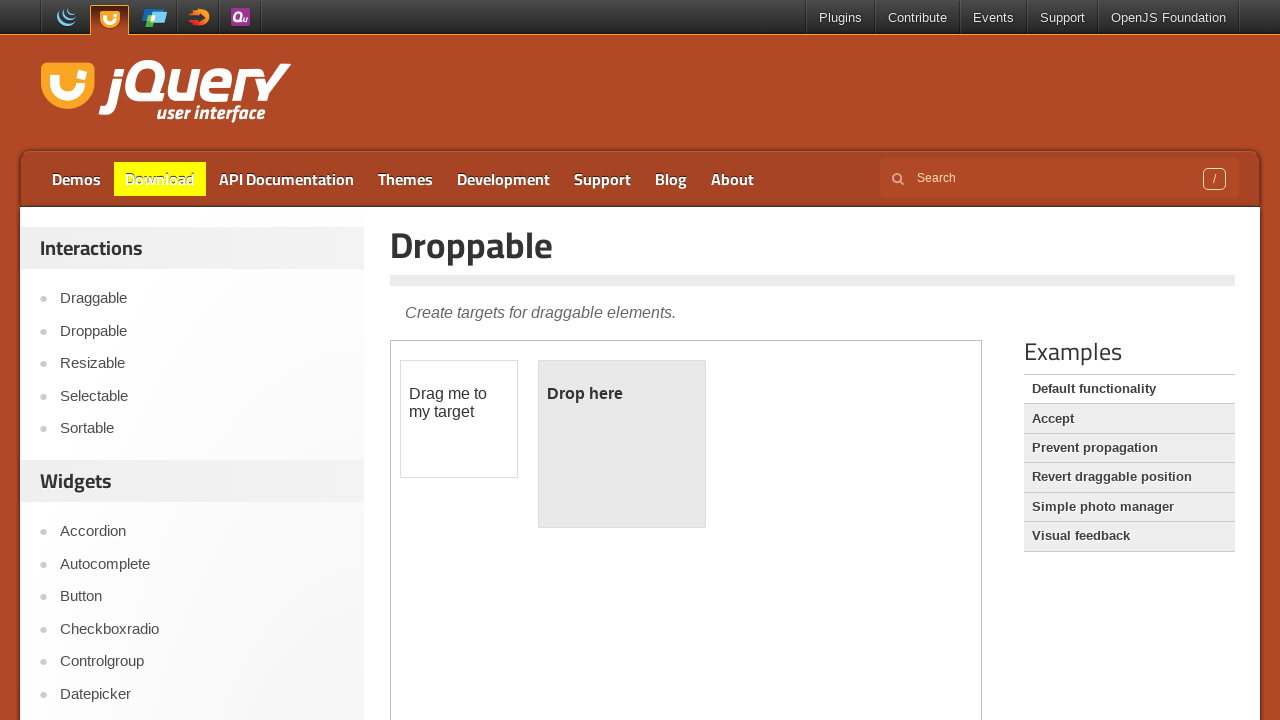

Flash iteration 2: Restored original background color
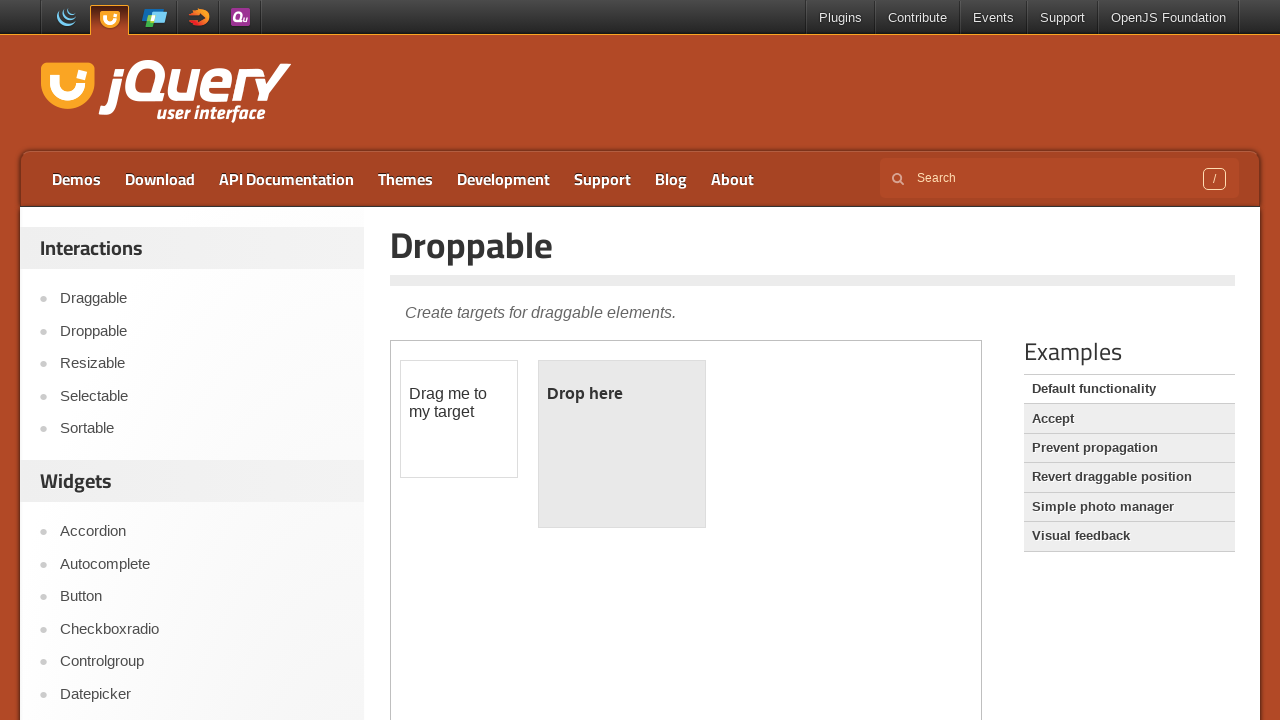

Flash iteration 2: Waited 200ms with original background
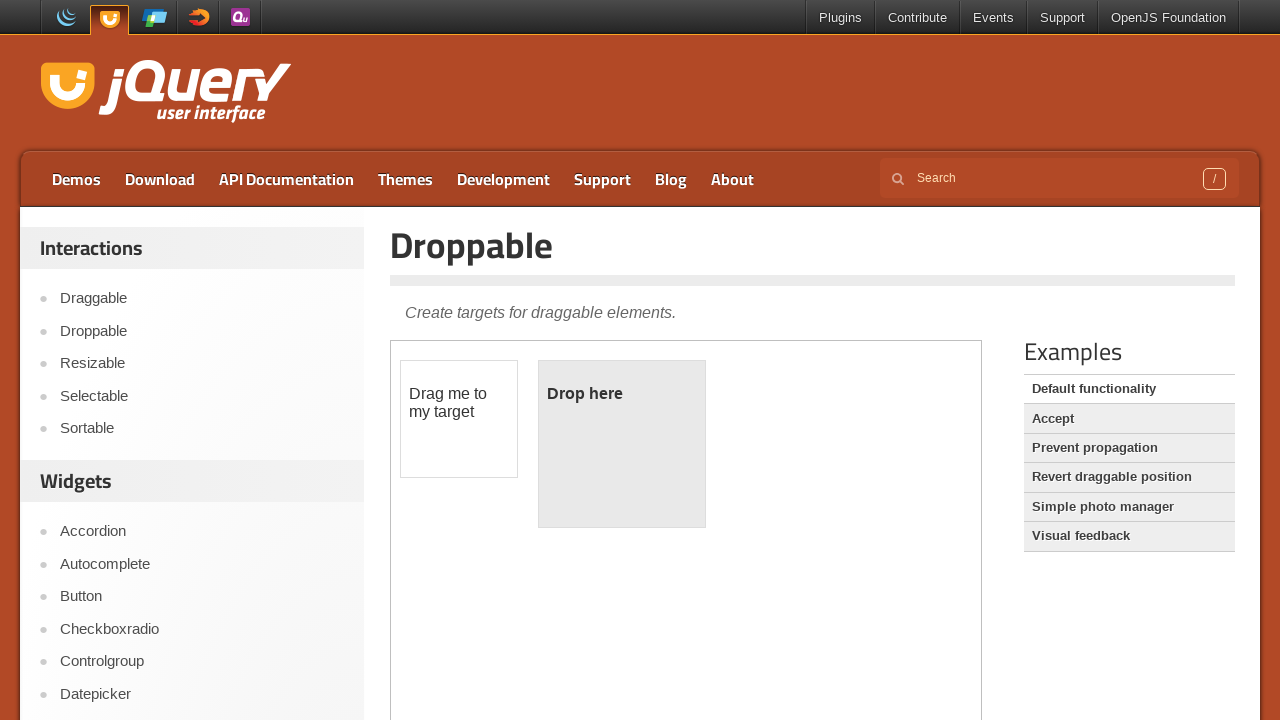

Flash iteration 3: Changed background color to yellow
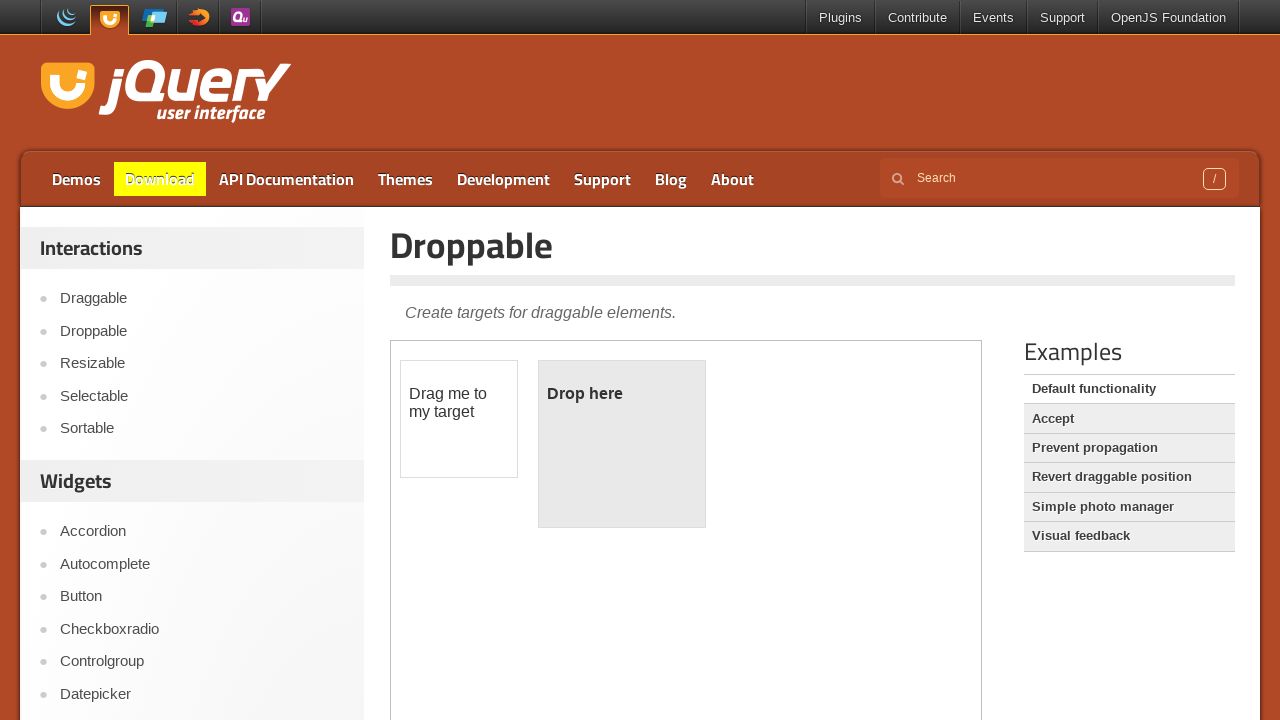

Flash iteration 3: Waited 200ms with yellow background
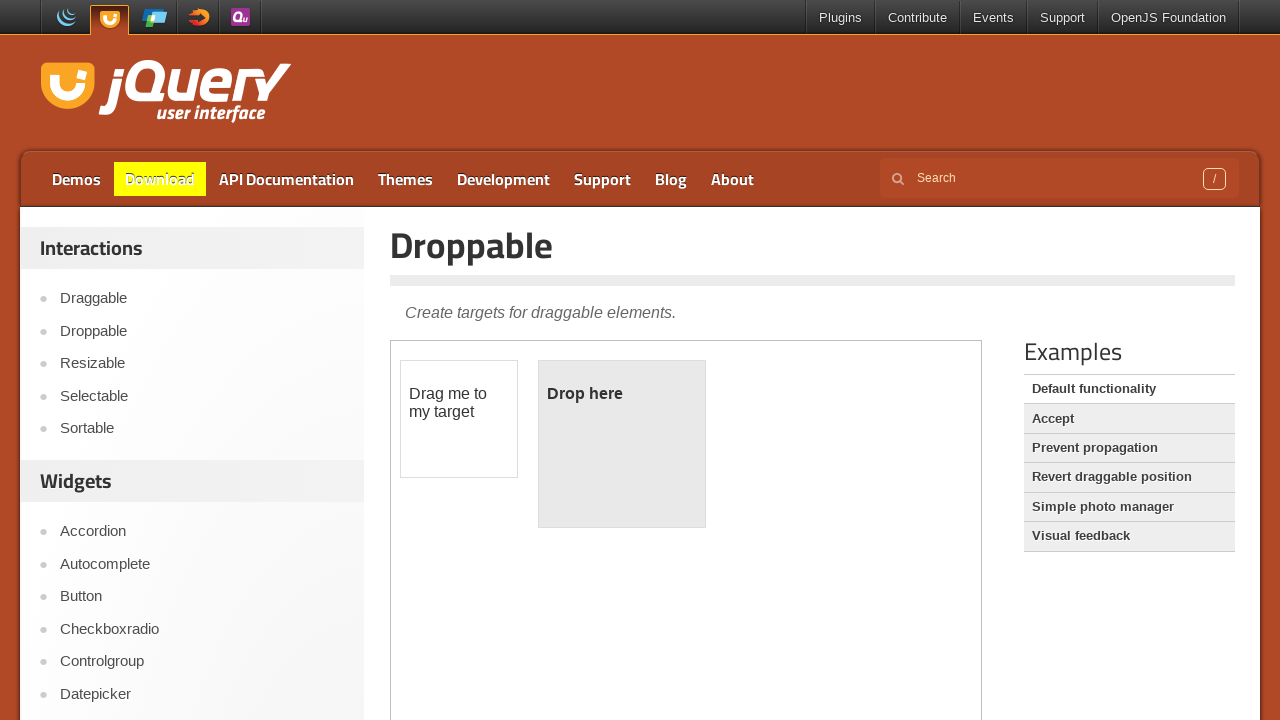

Flash iteration 3: Restored original background color
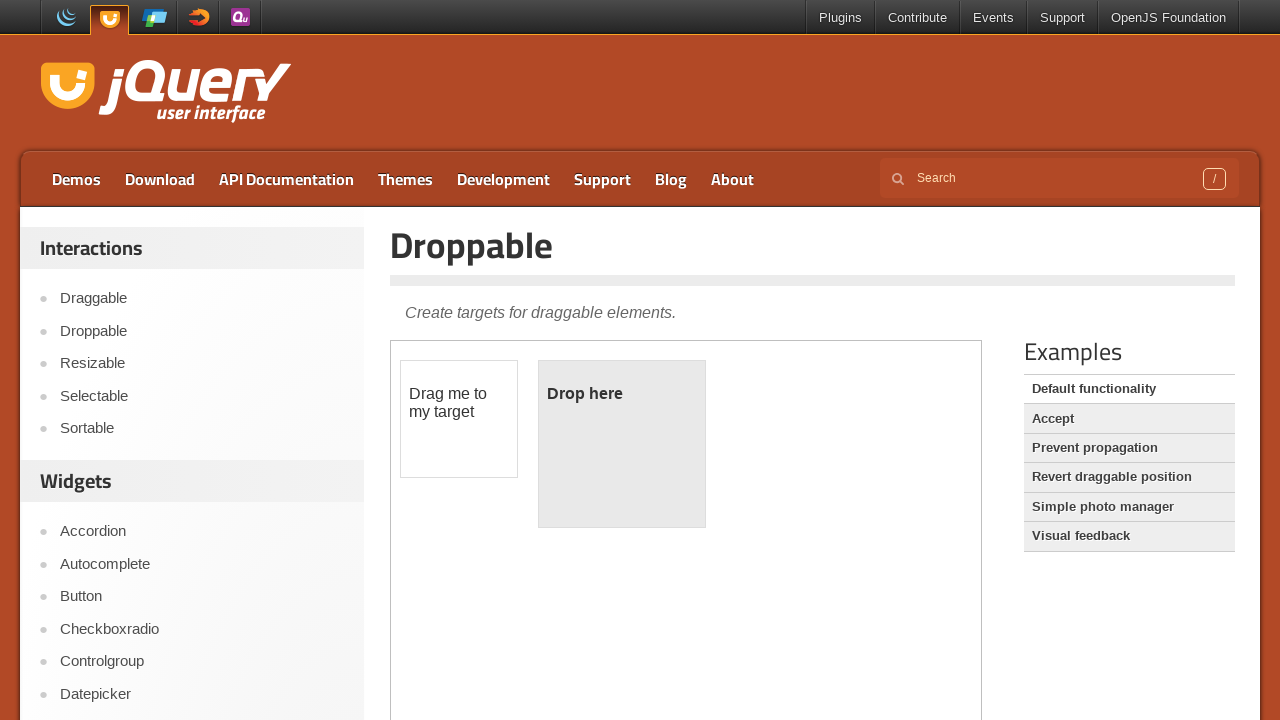

Flash iteration 3: Waited 200ms with original background
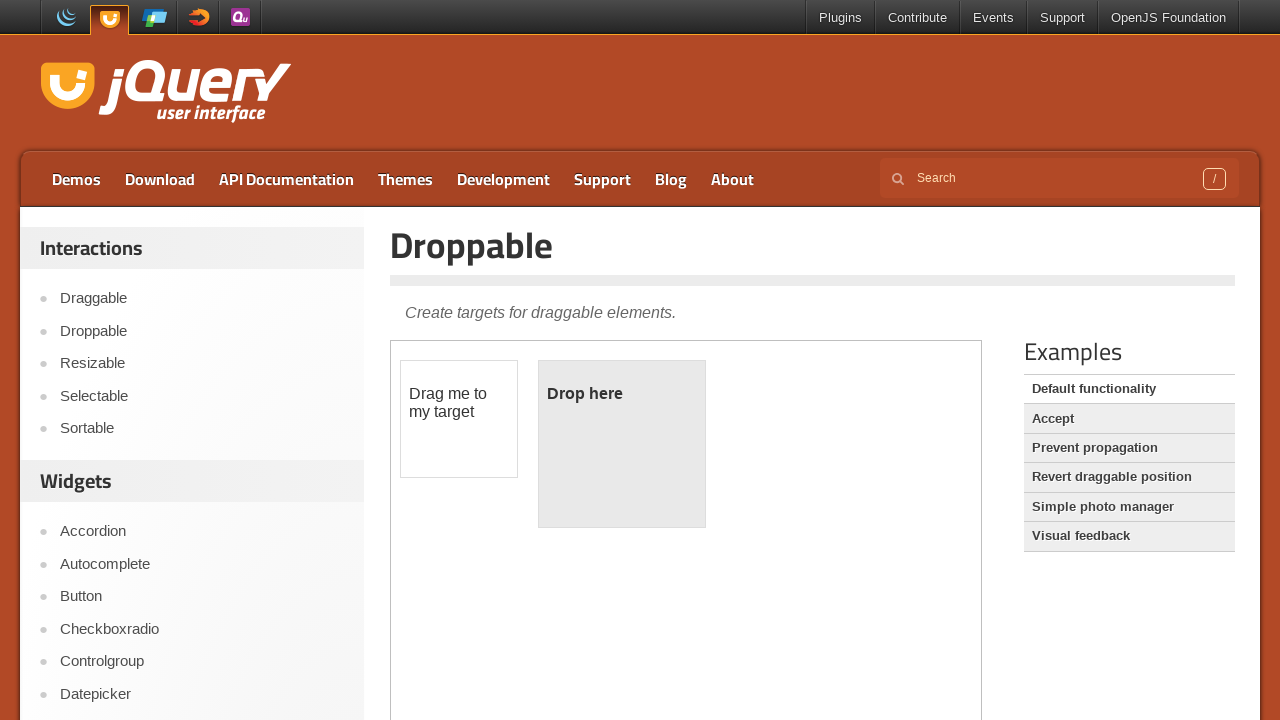

Flash iteration 4: Changed background color to yellow
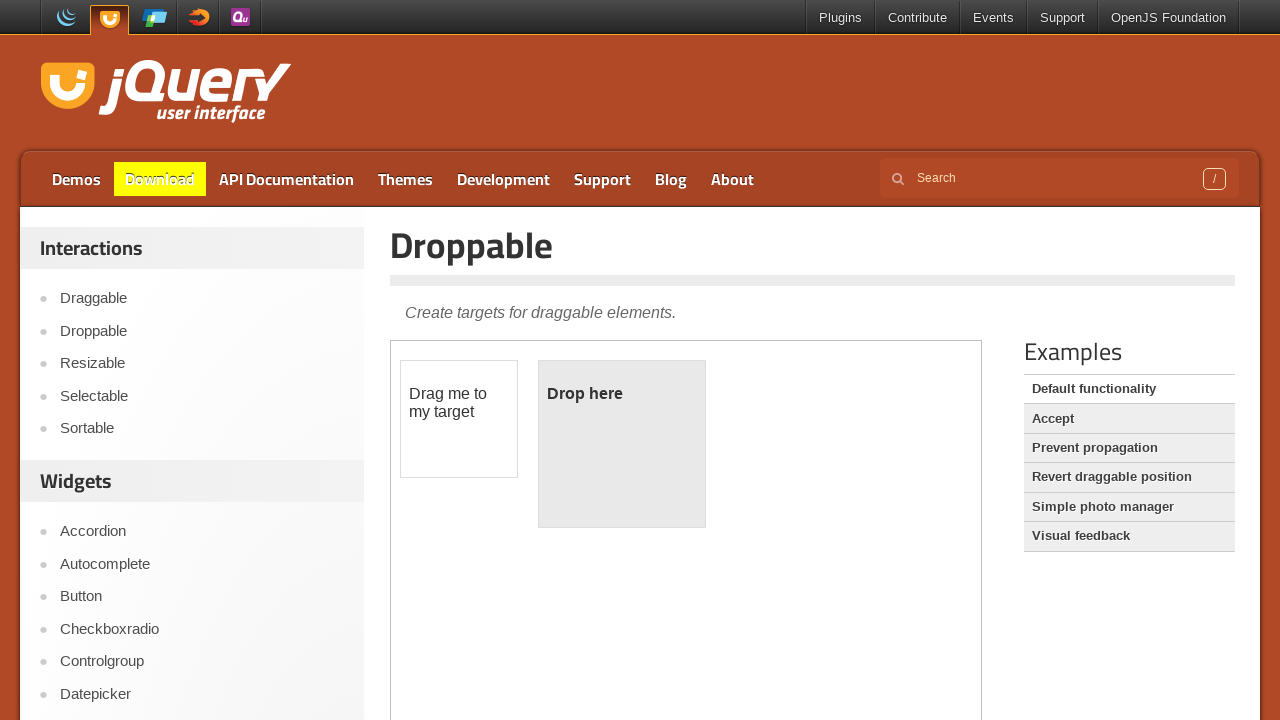

Flash iteration 4: Waited 200ms with yellow background
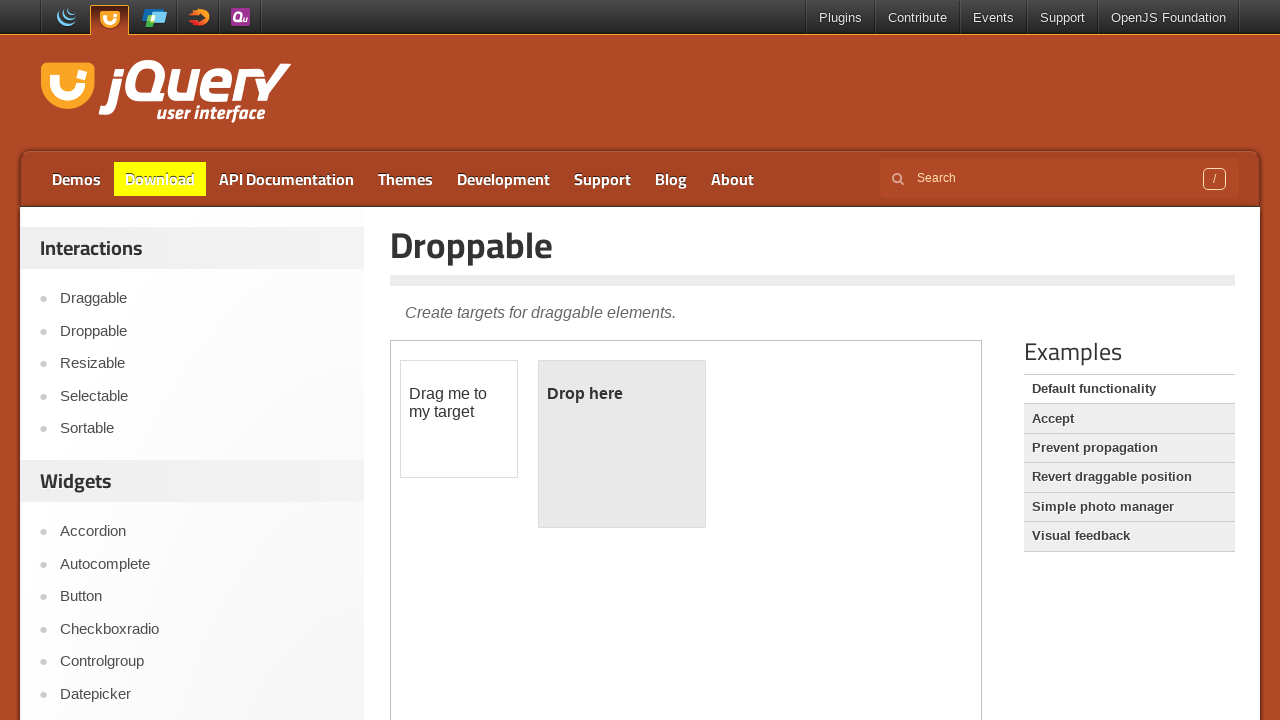

Flash iteration 4: Restored original background color
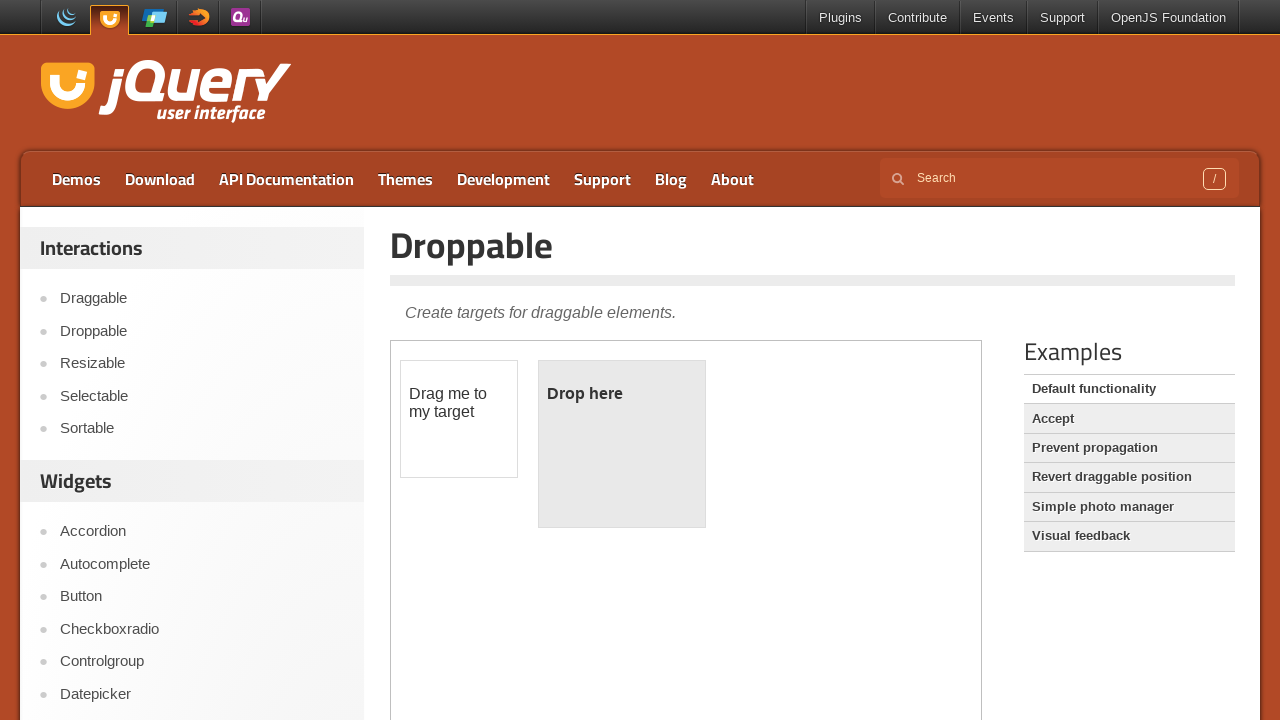

Flash iteration 4: Waited 200ms with original background
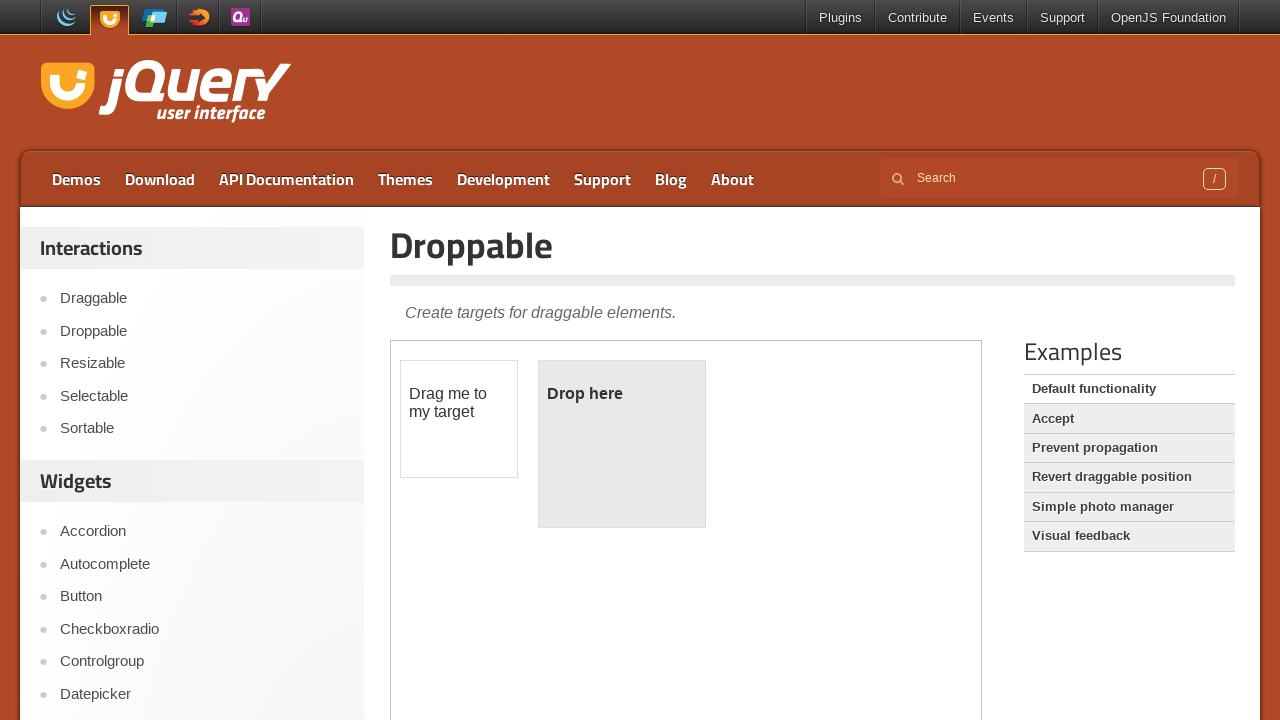

Flash iteration 5: Changed background color to yellow
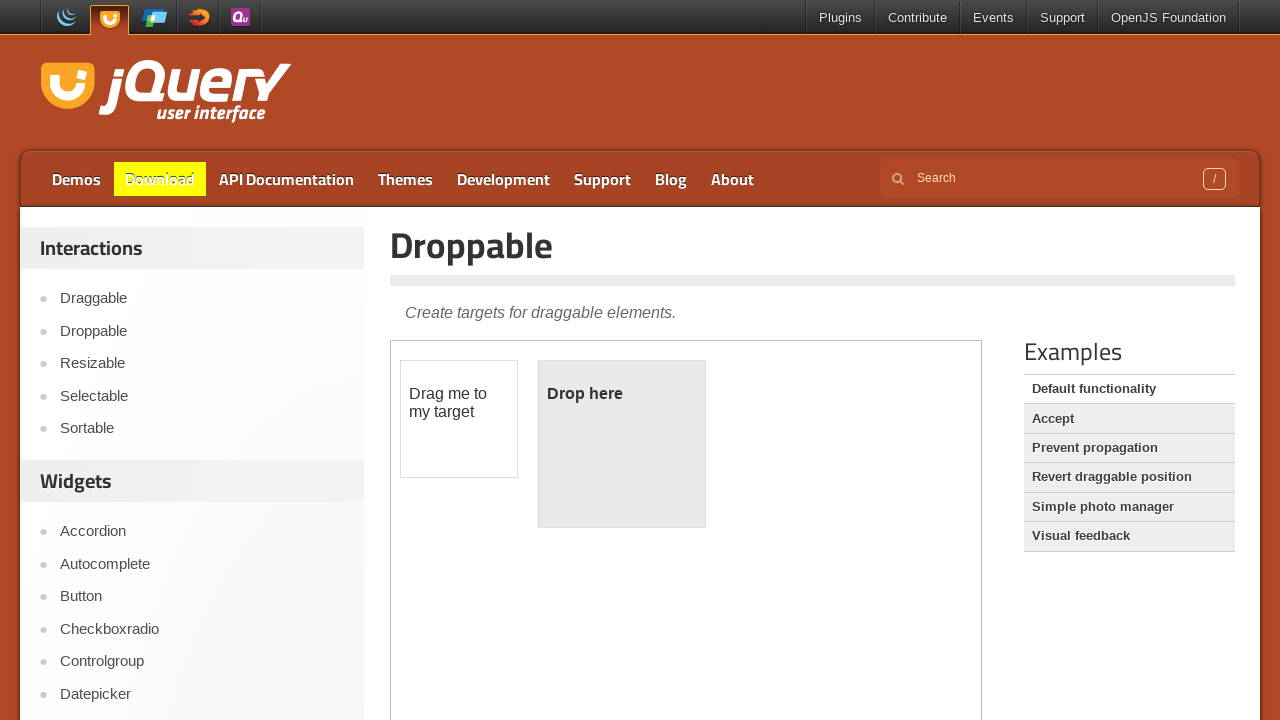

Flash iteration 5: Waited 200ms with yellow background
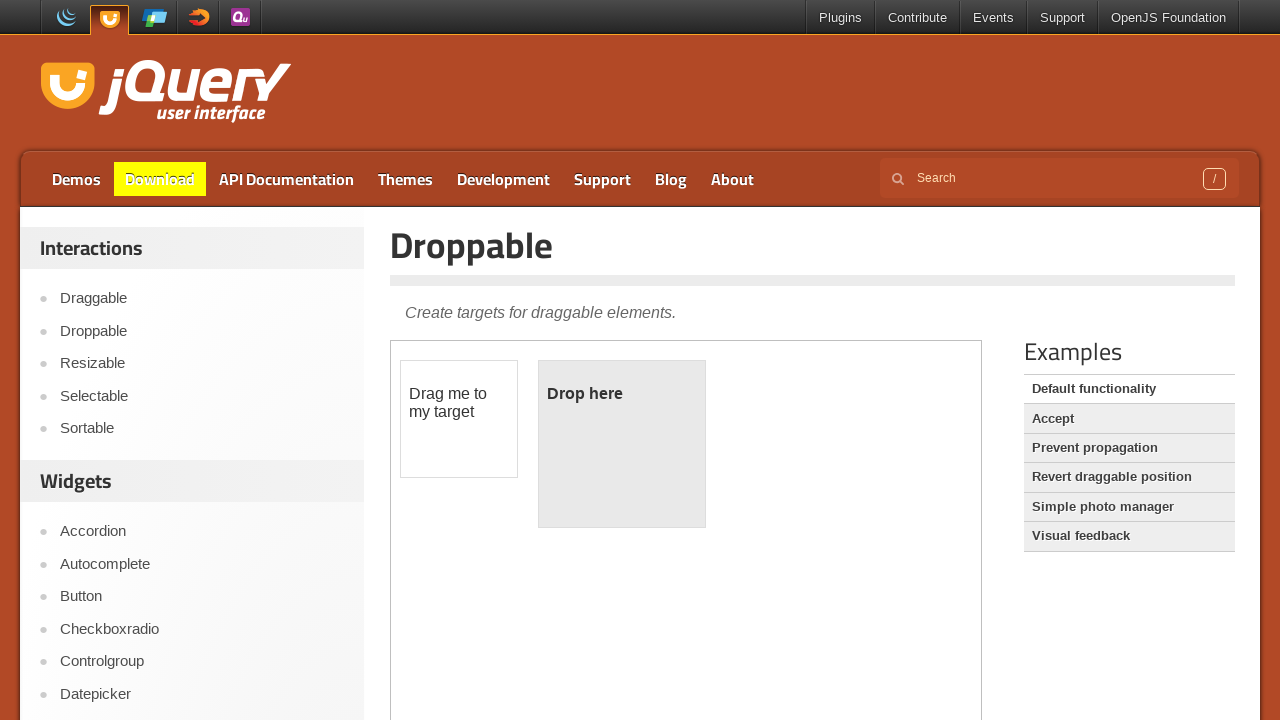

Flash iteration 5: Restored original background color
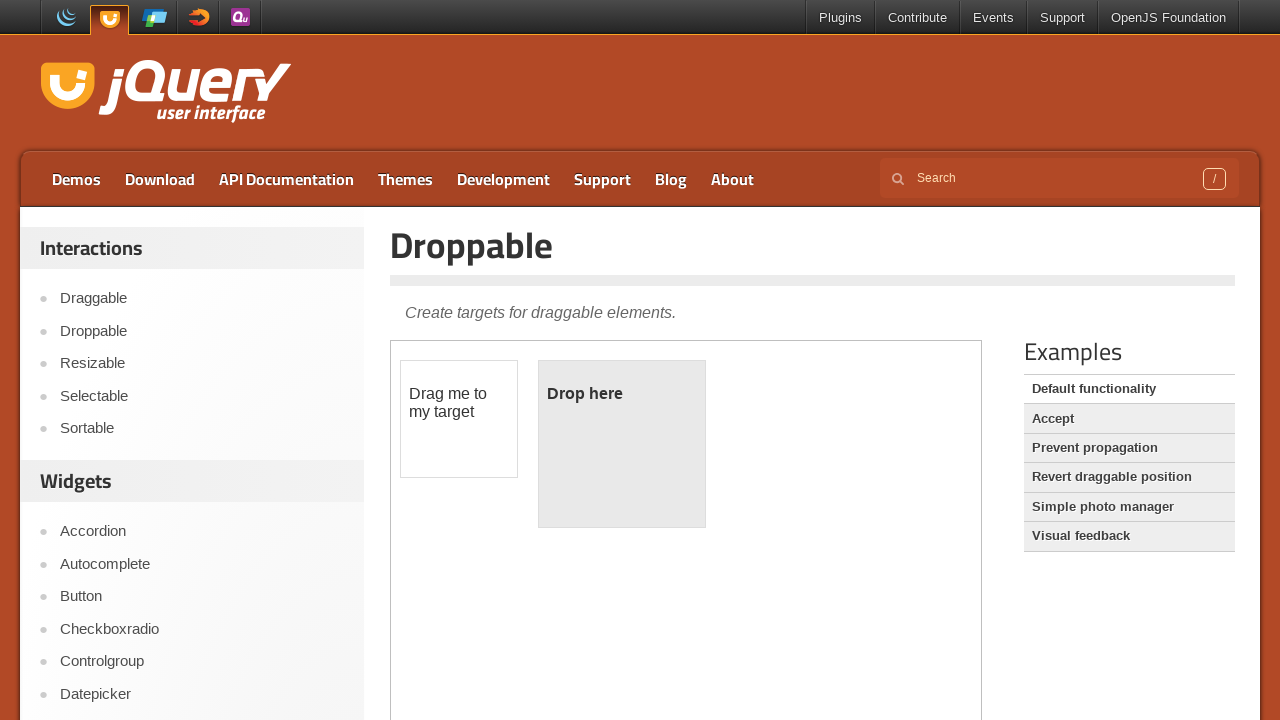

Flash iteration 5: Waited 200ms with original background
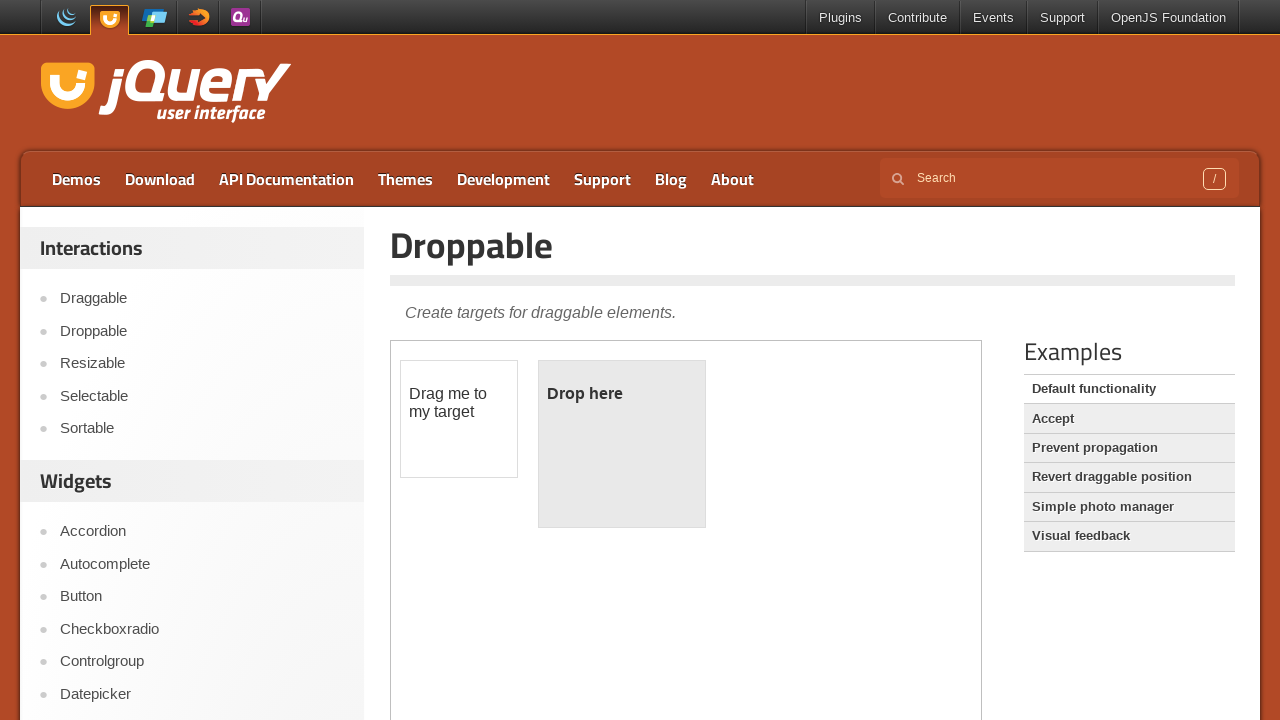

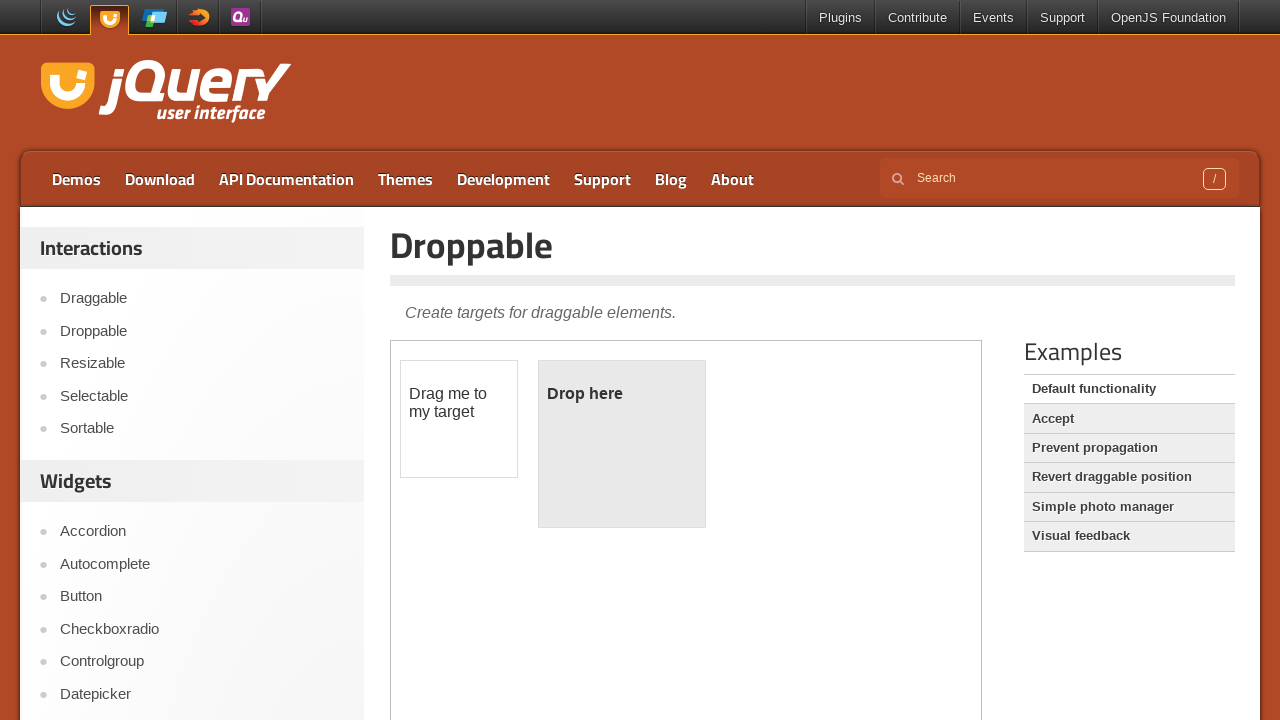